Tests opening a popup window by clicking a link on the page and handling multiple browser windows/tabs

Starting URL: http://omayo.blogspot.com/

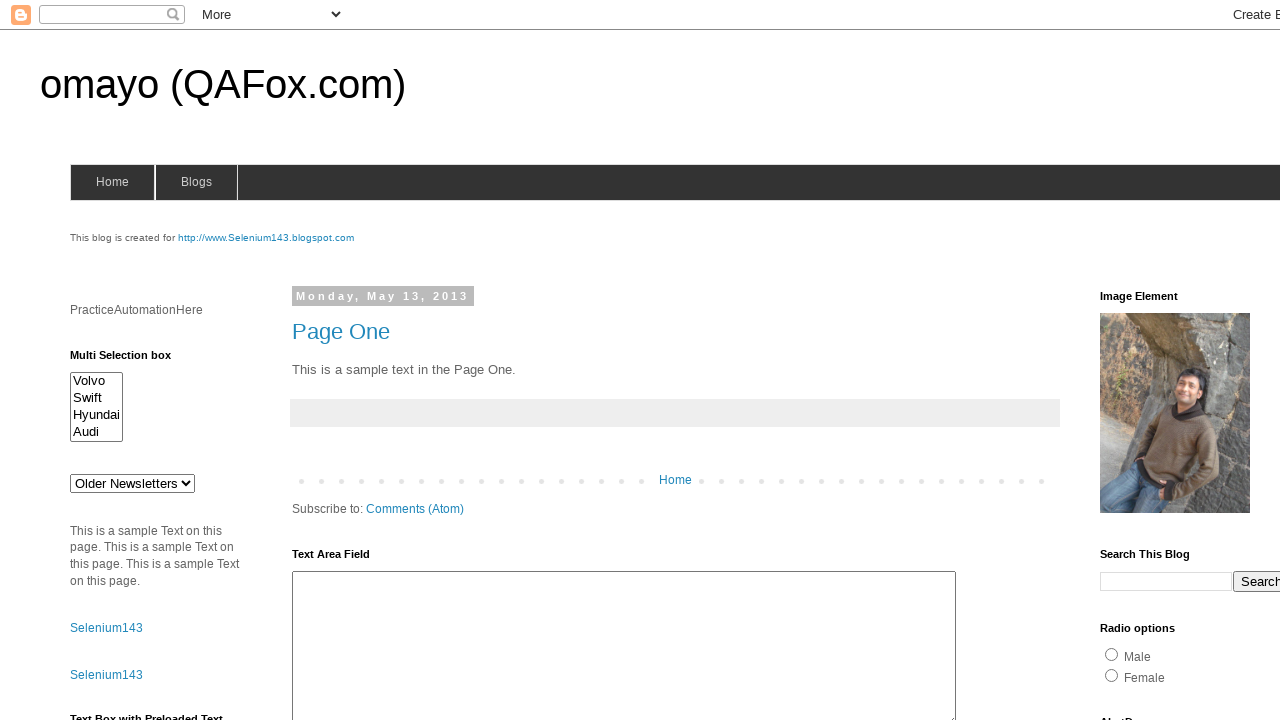

Clicked link to open a popup window at (132, 360) on xpath=//a[text()='Open a popup window']
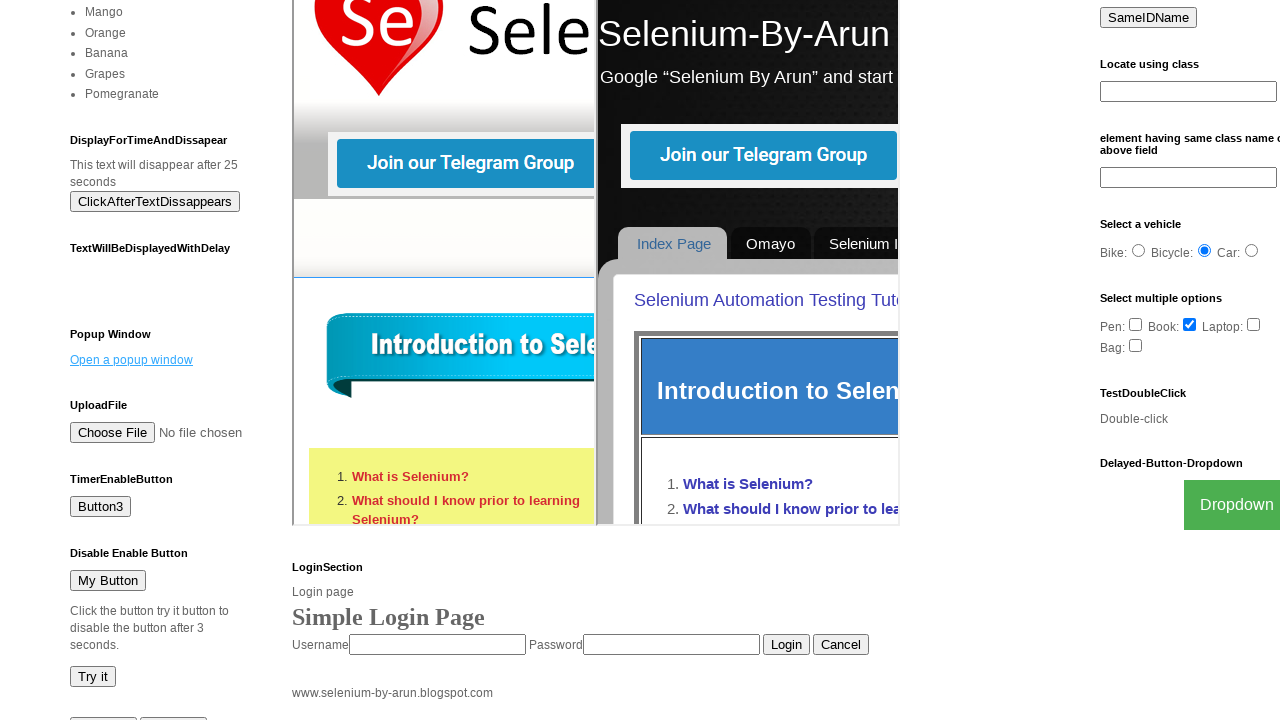

Waited 1 second for popup window to open
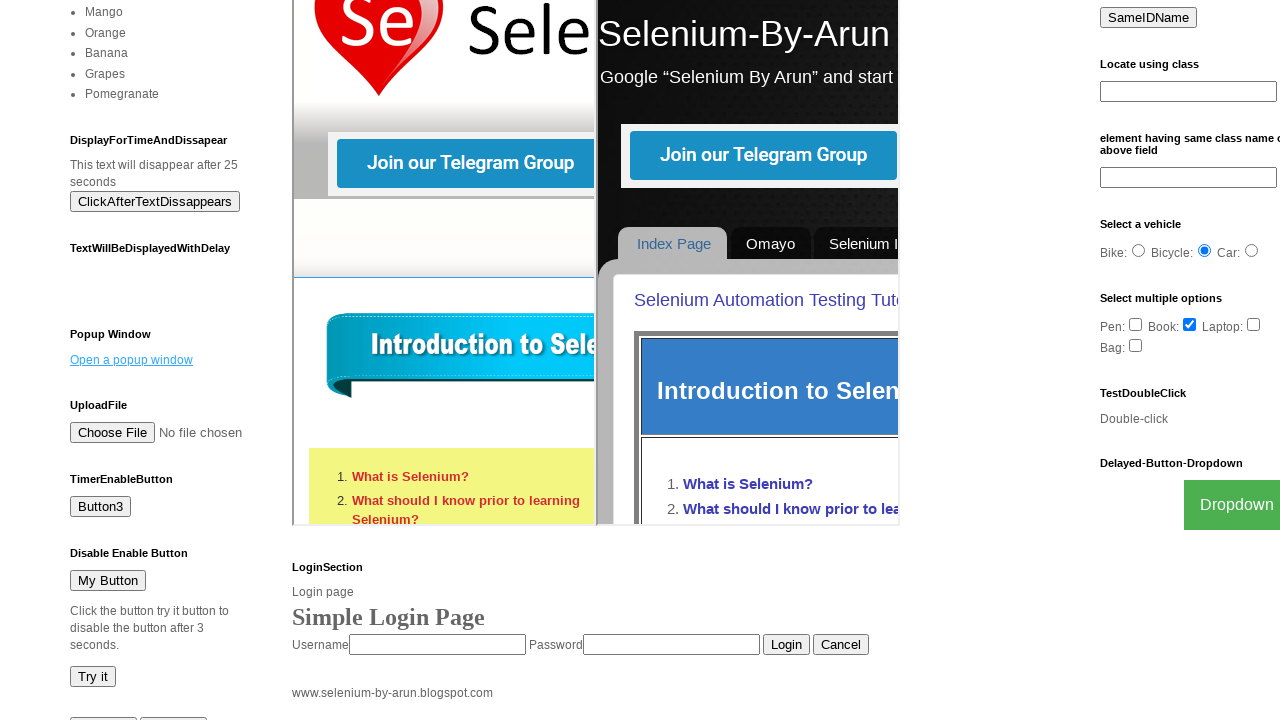

Retrieved all open pages from context
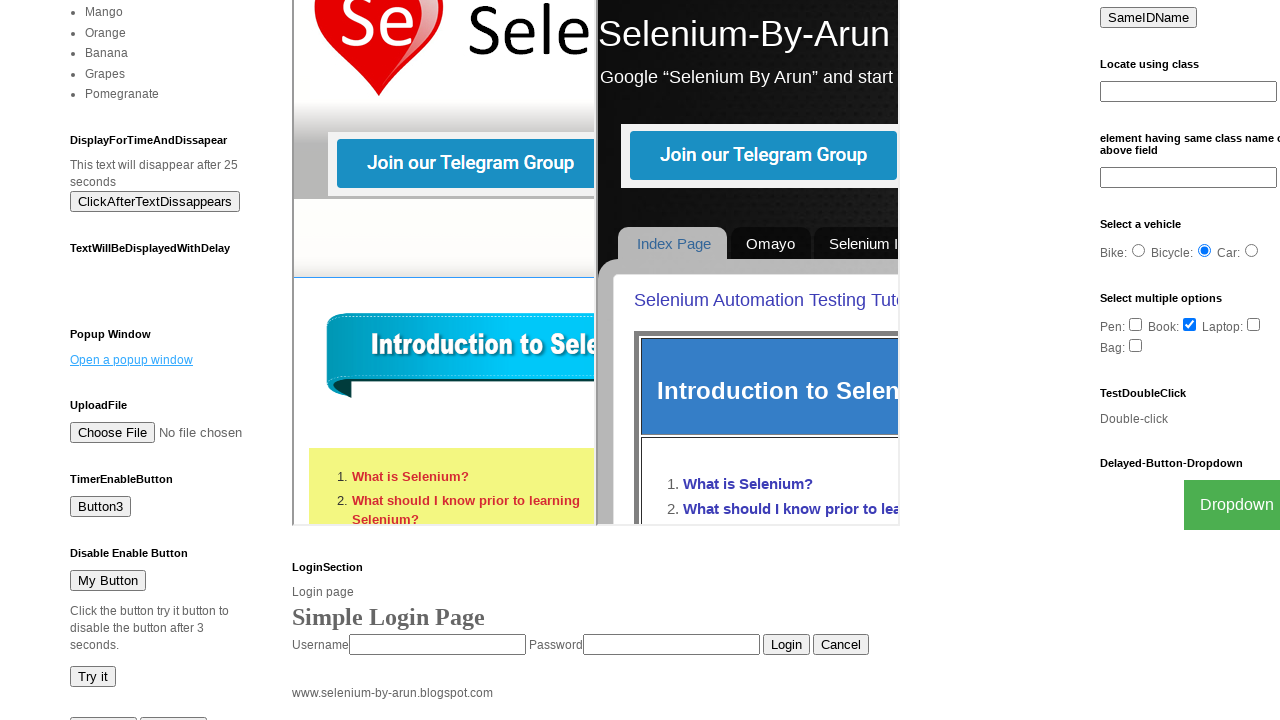

Stored parent page reference with title: omayo (QAFox.com)
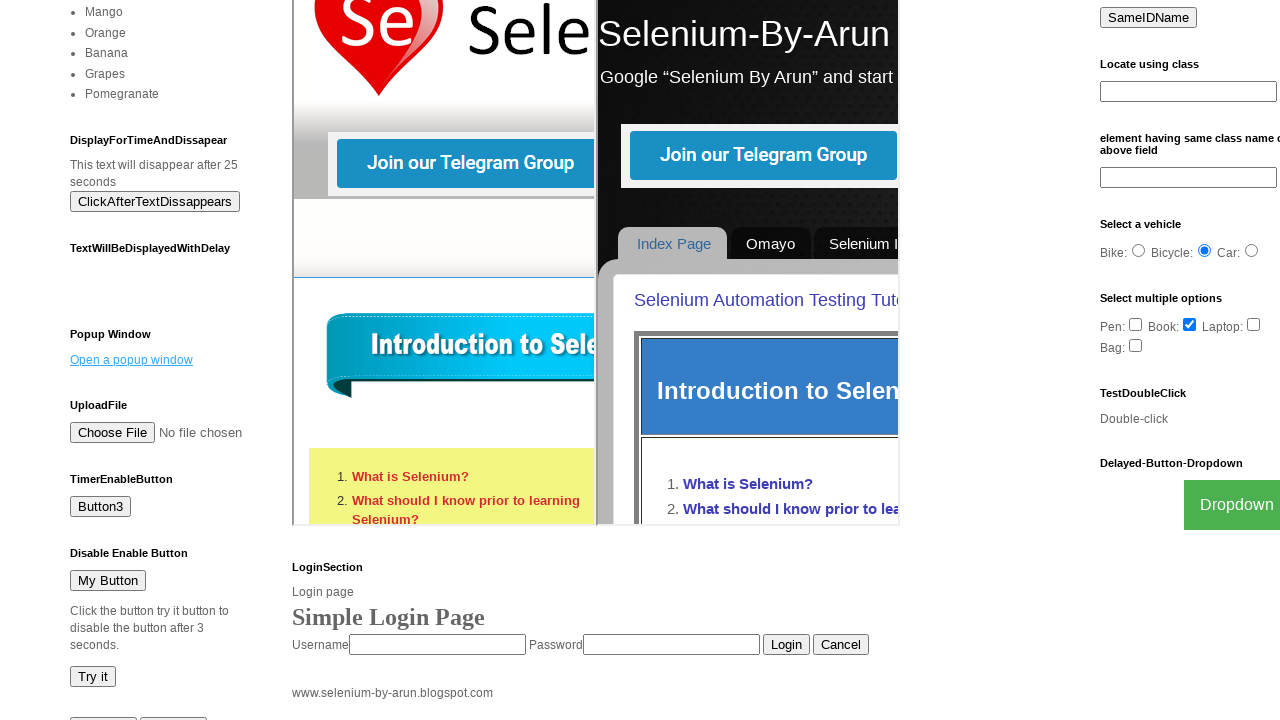

Accessed popup page with title: New Window
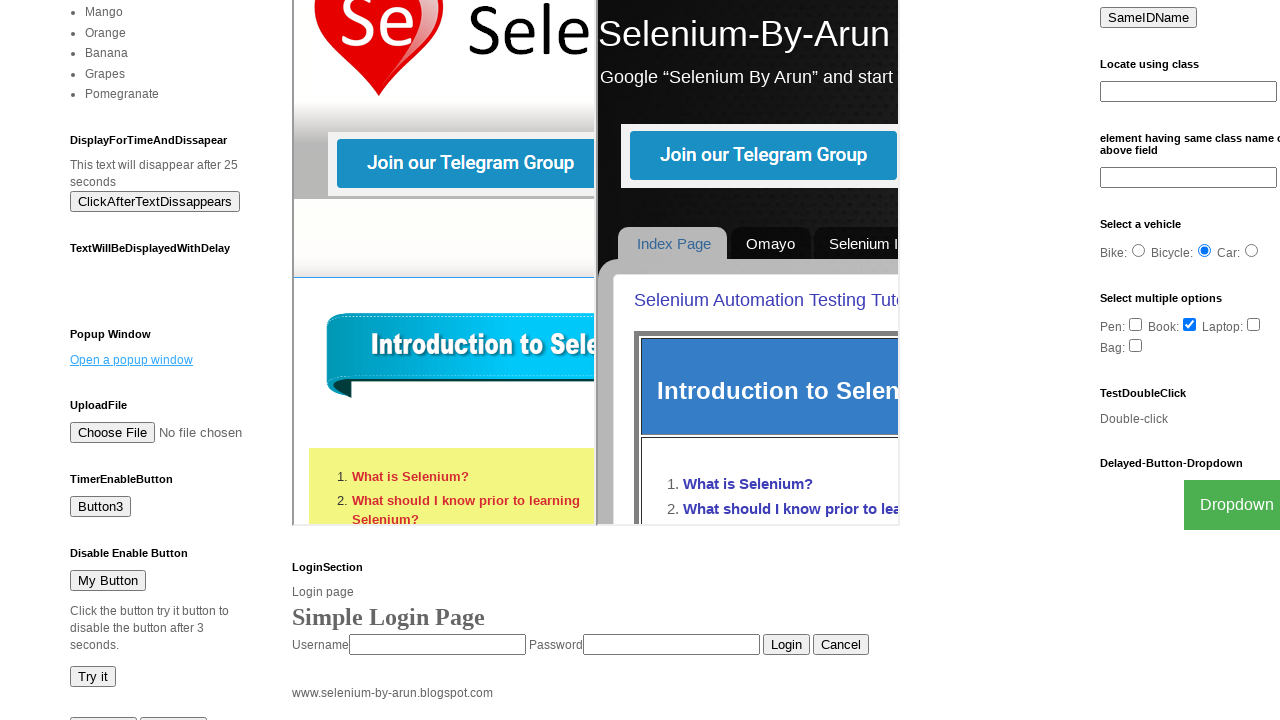

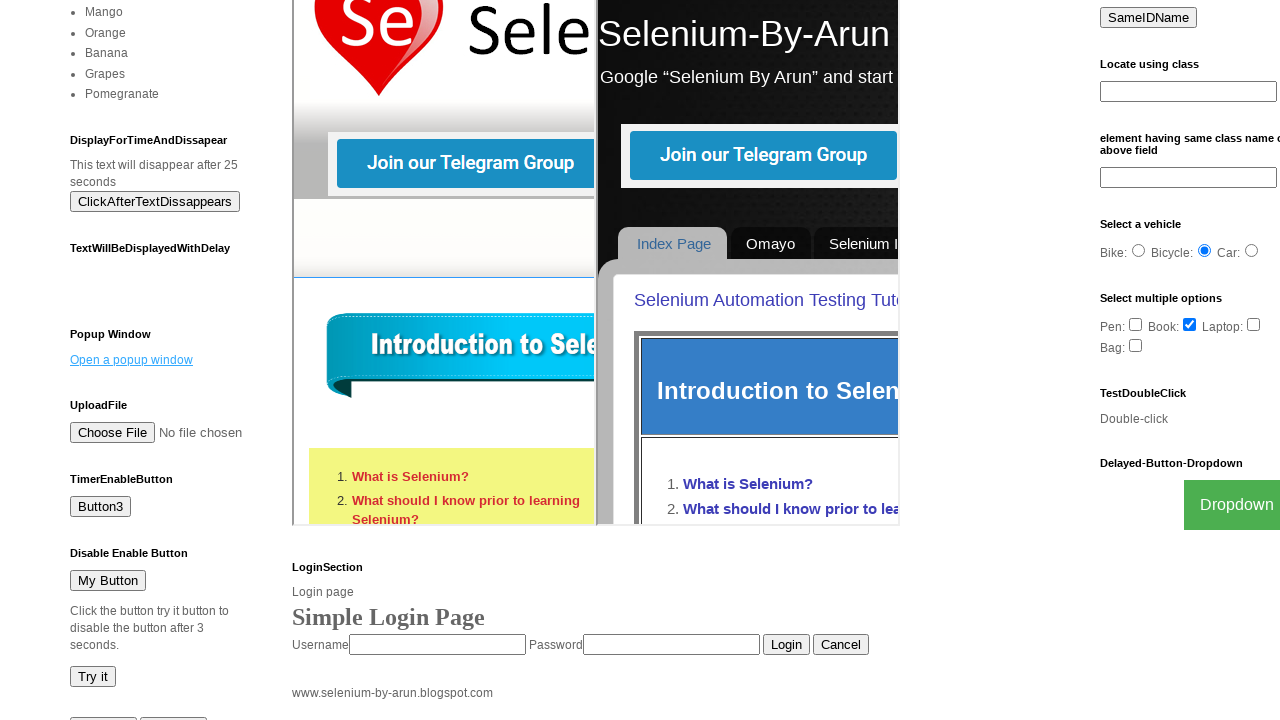